Tests dynamic loading where an element is rendered after the fact. Navigates to Example 2, triggers the loading, and waits for the element to be rendered and become visible.

Starting URL: https://the-internet.herokuapp.com/dynamic_loading

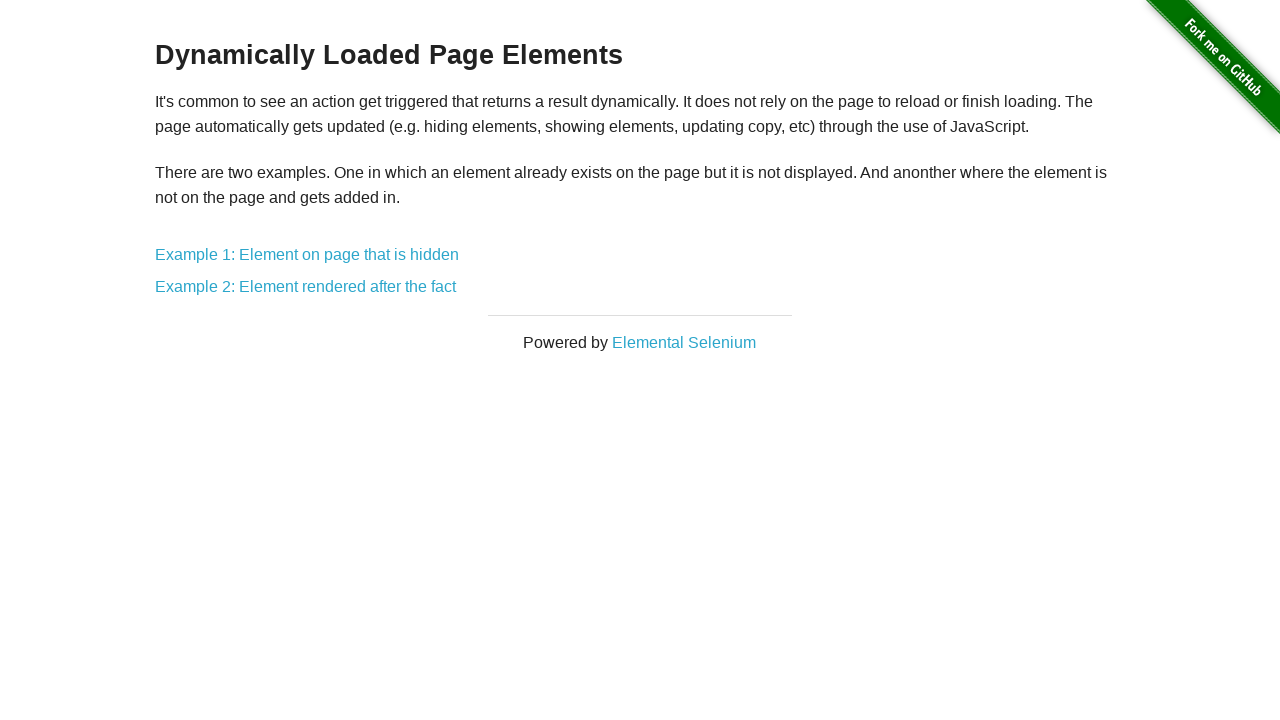

Clicked on Example 2 link at (306, 287) on a[href$="2"]
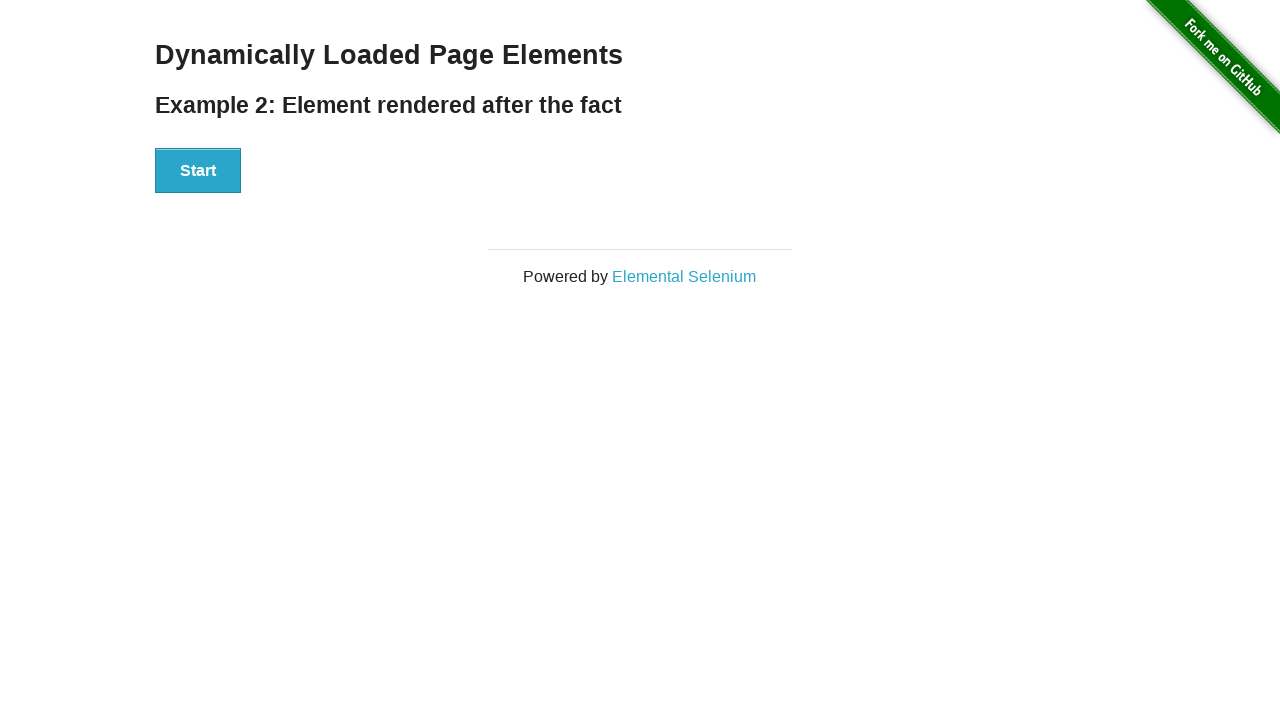

Clicked Start button to trigger dynamic loading at (198, 171) on #start > button
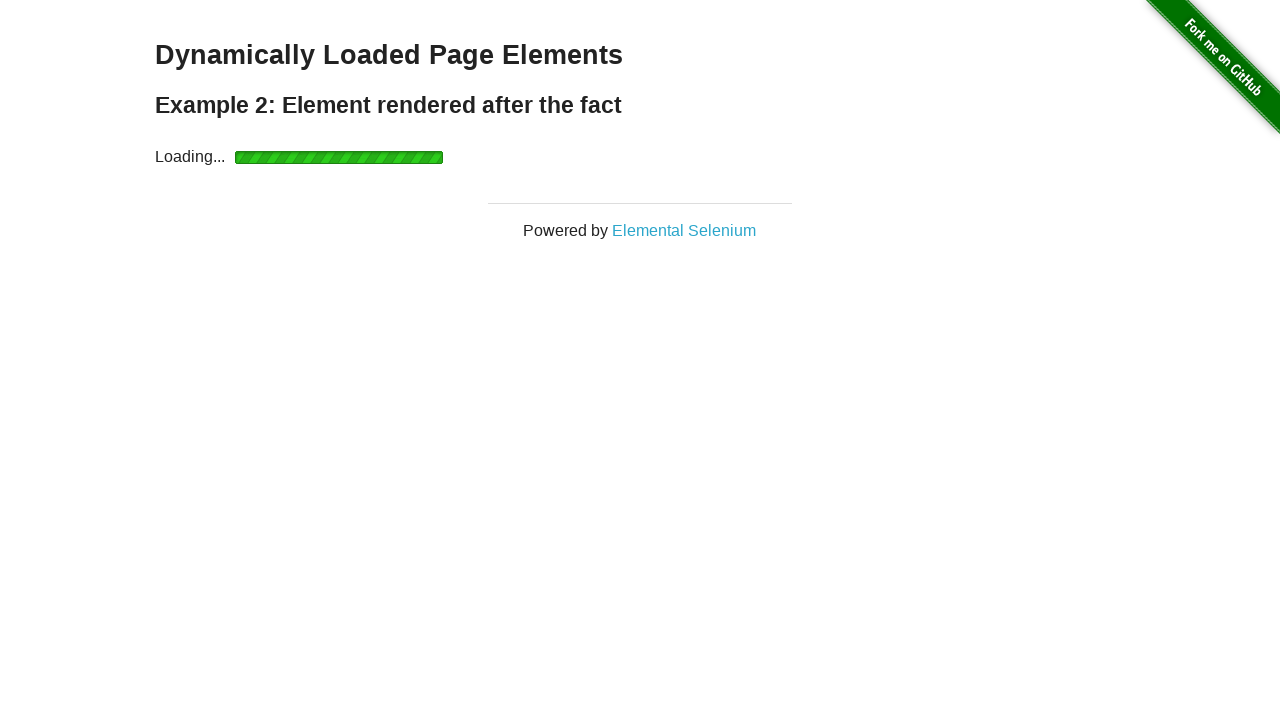

Element rendered and became visible after dynamic loading completed
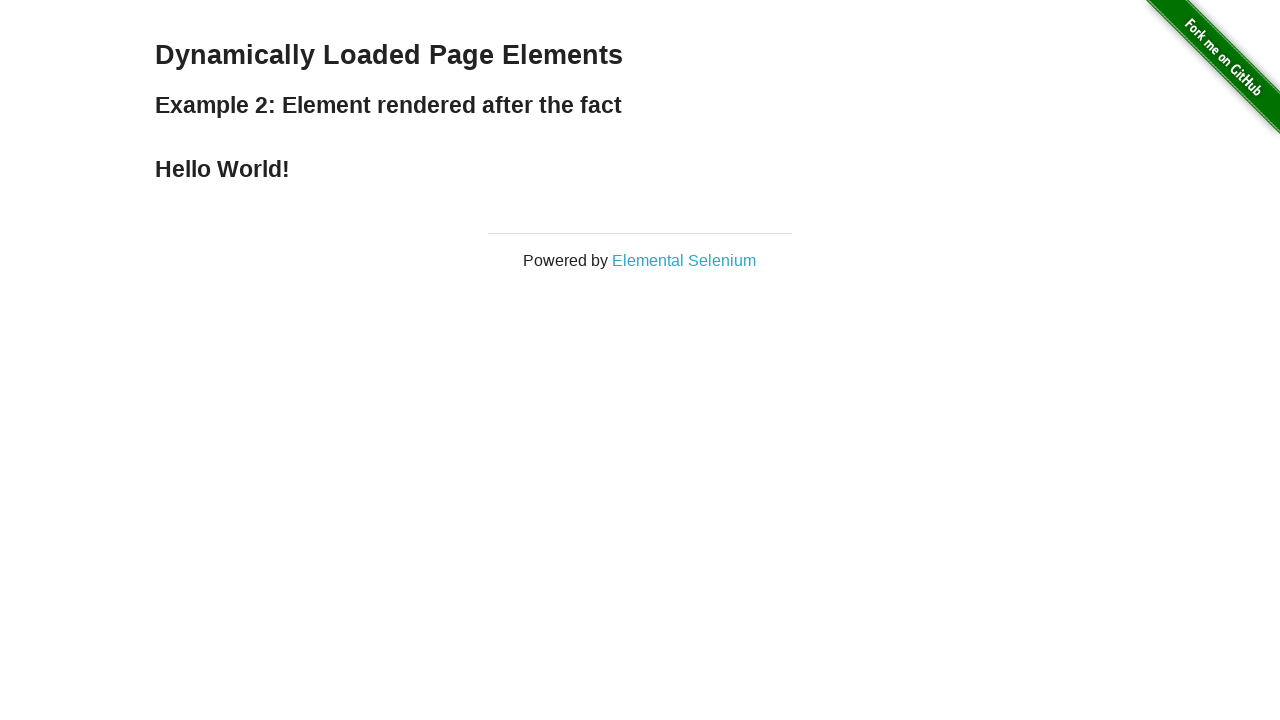

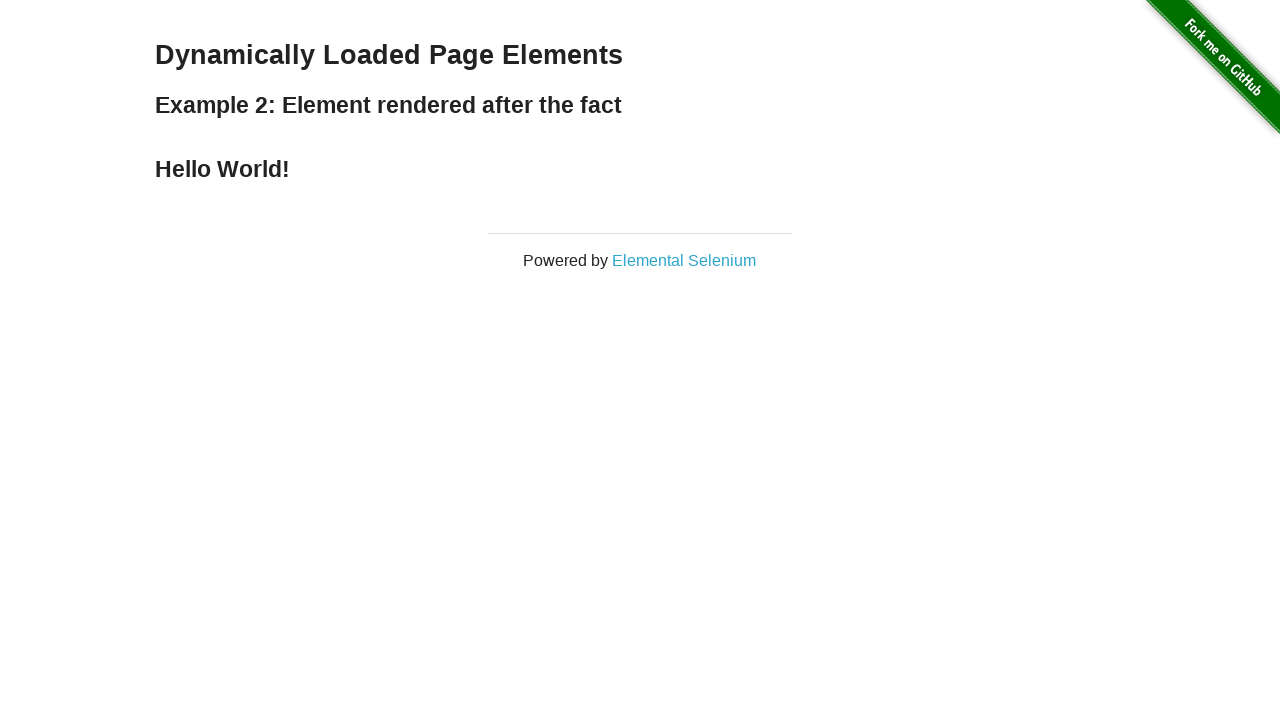